Navigates to Merriam-Webster dictionary homepage and verifies that links are present on the page.

Starting URL: https://www.merriam-webster.com/

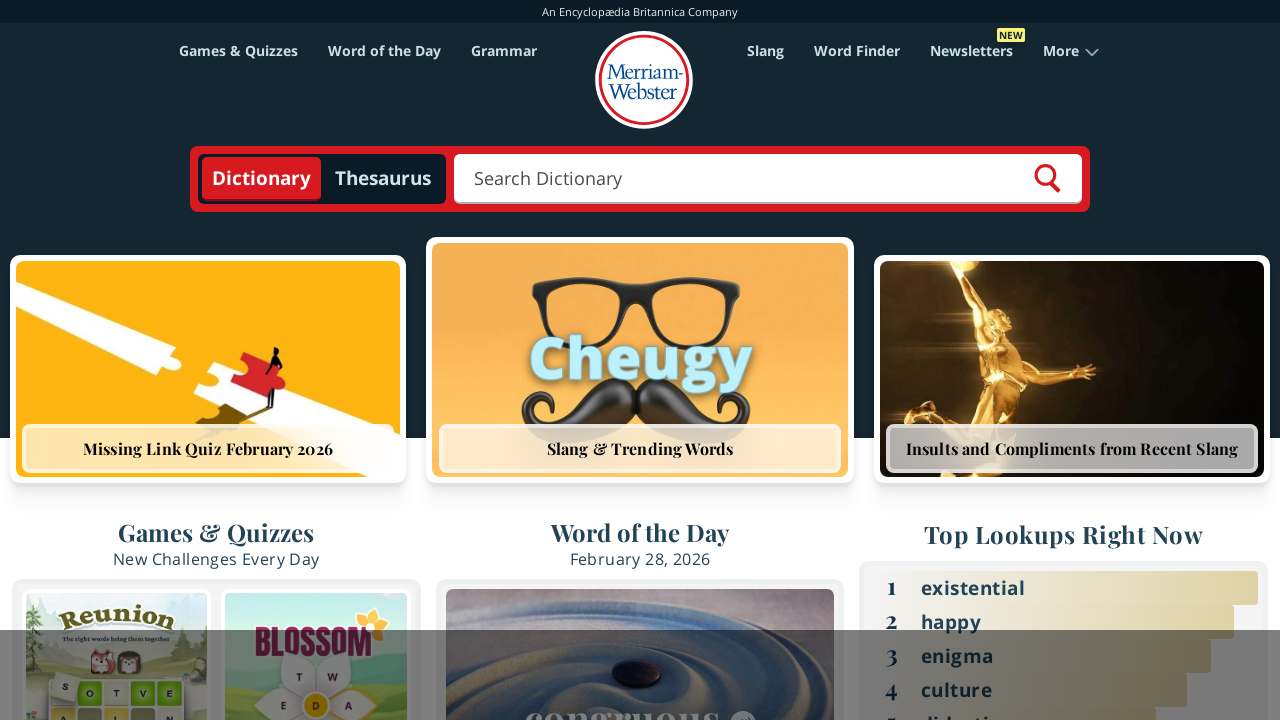

Navigated to Merriam-Webster dictionary homepage
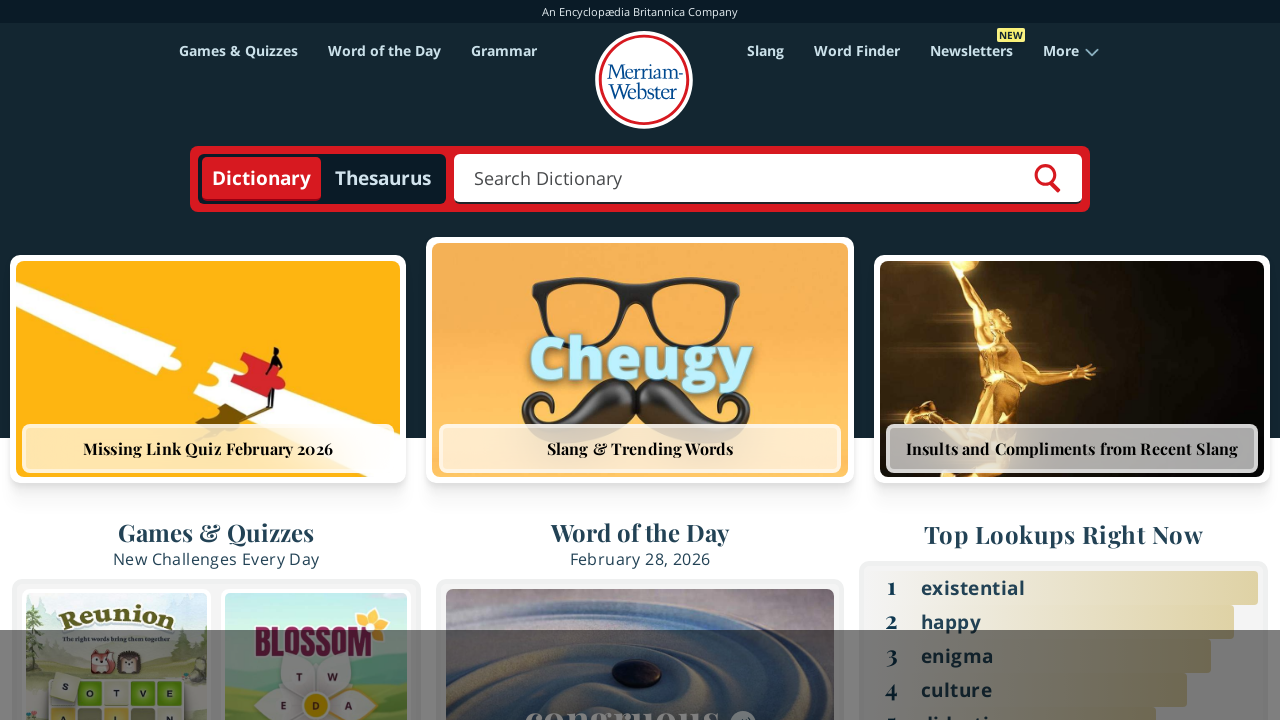

Page loaded and links selector is available
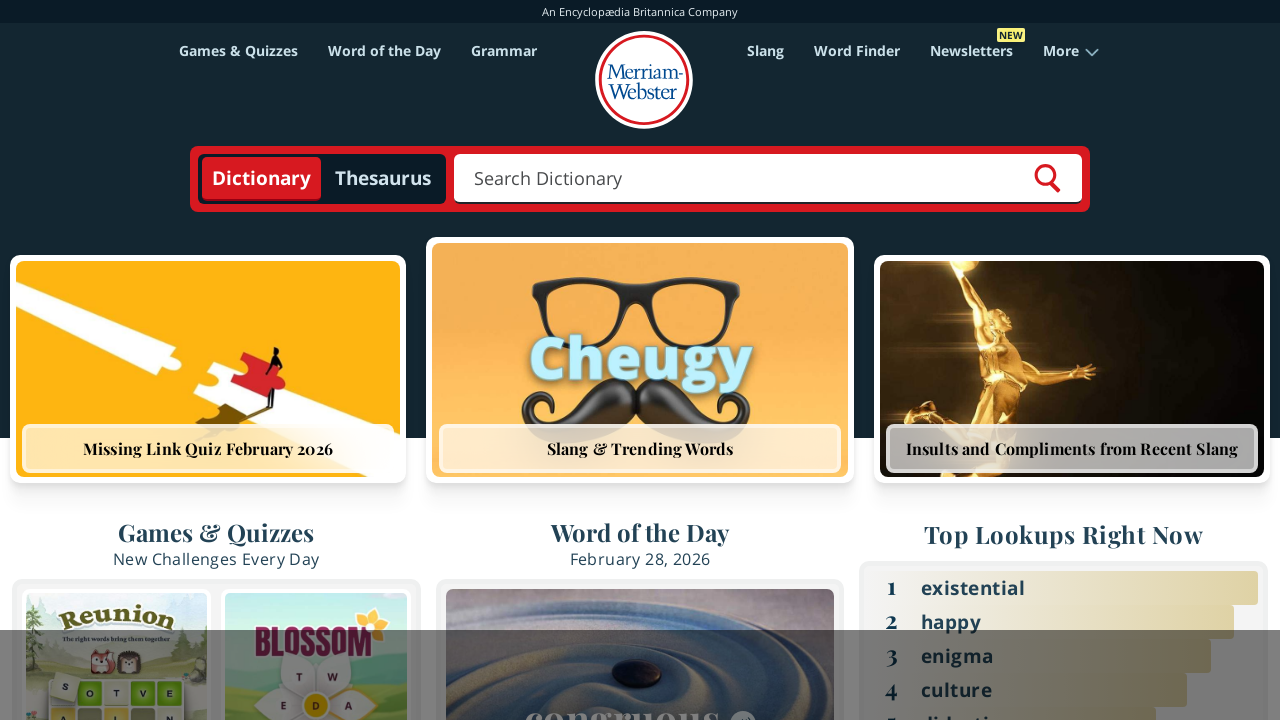

Located all links on the page
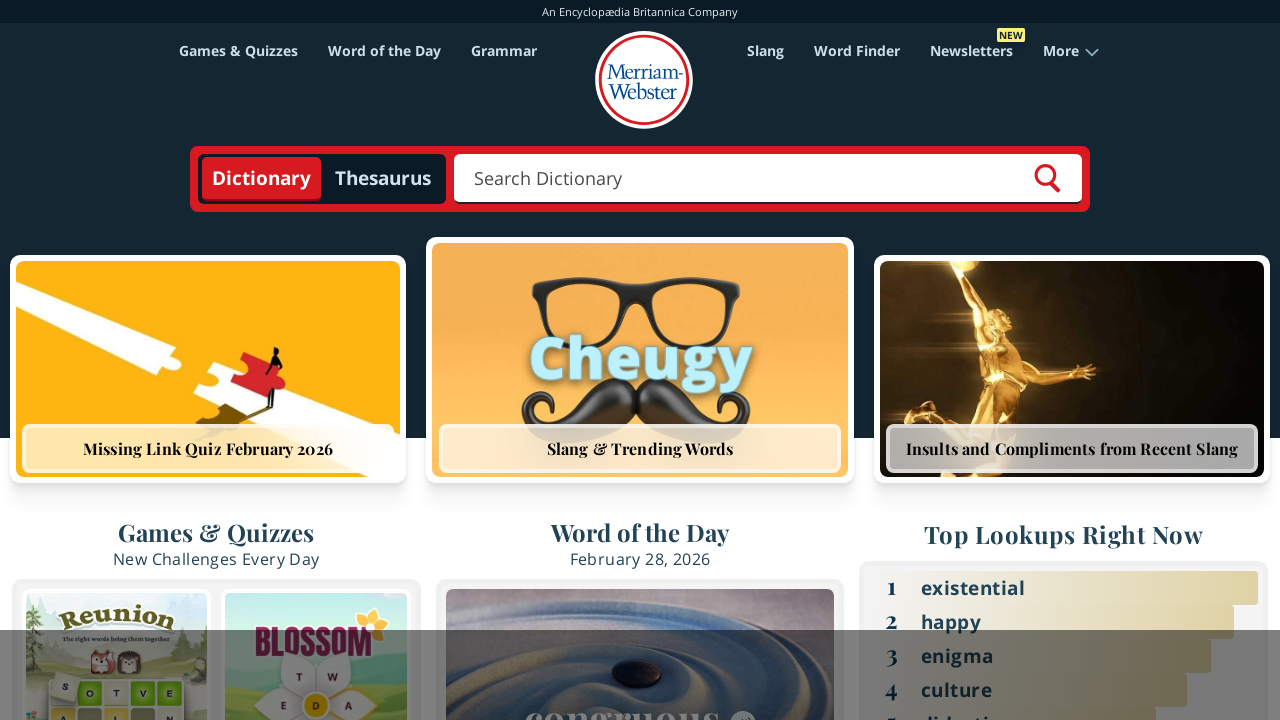

Verified that 212 links are present on the page
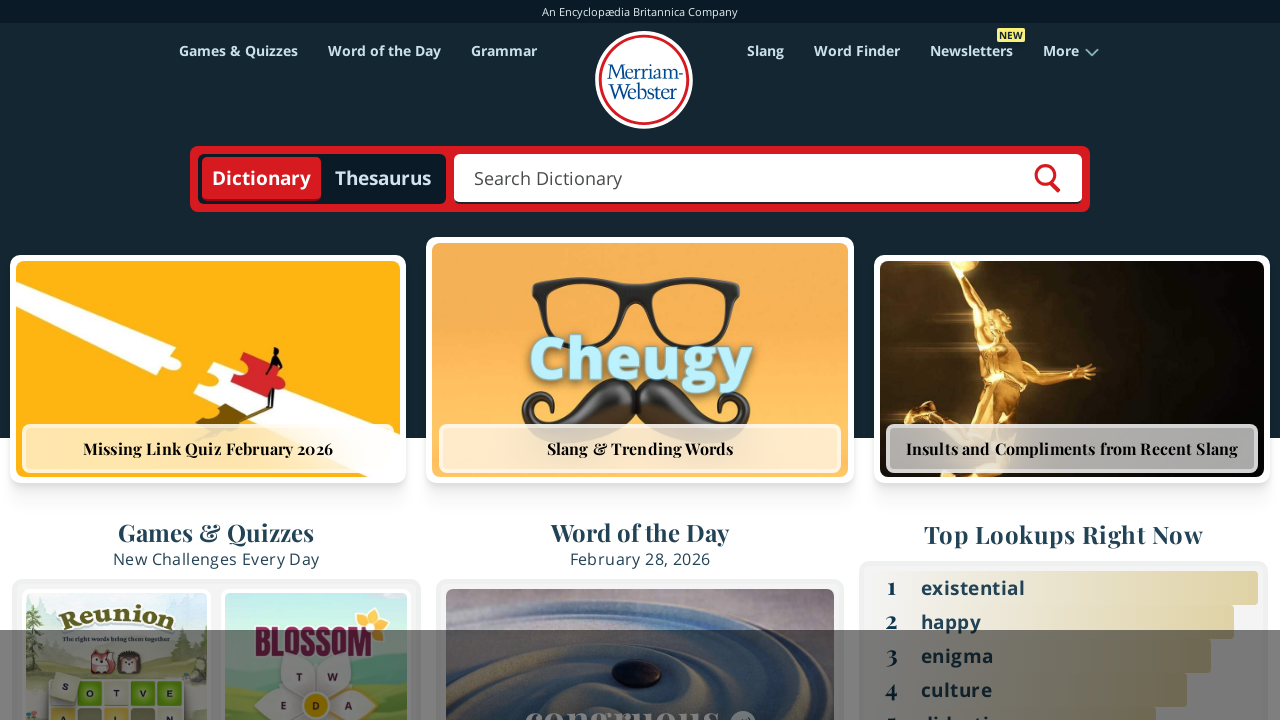

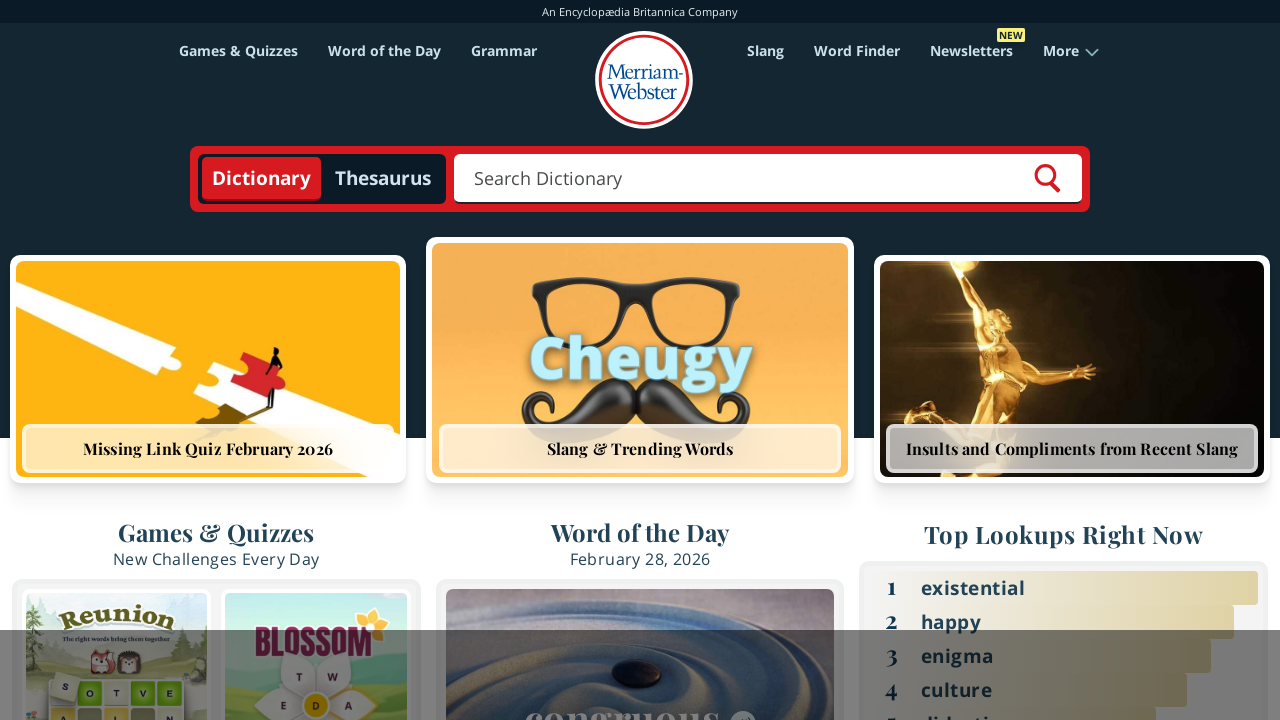